Tests working with multiple browser windows by clicking a link that opens a new window, then switching between windows and verifying the page titles of each window.

Starting URL: https://the-internet.herokuapp.com/windows

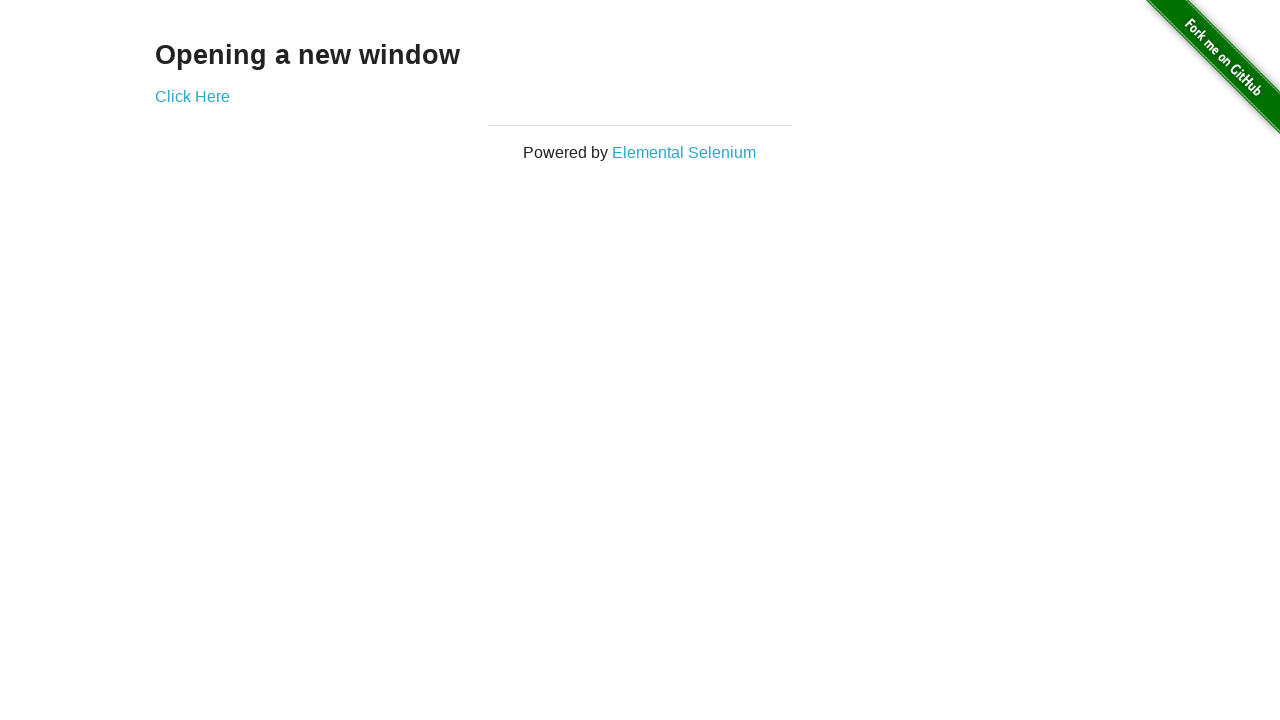

Clicked link that opens a new window at (192, 96) on .example a
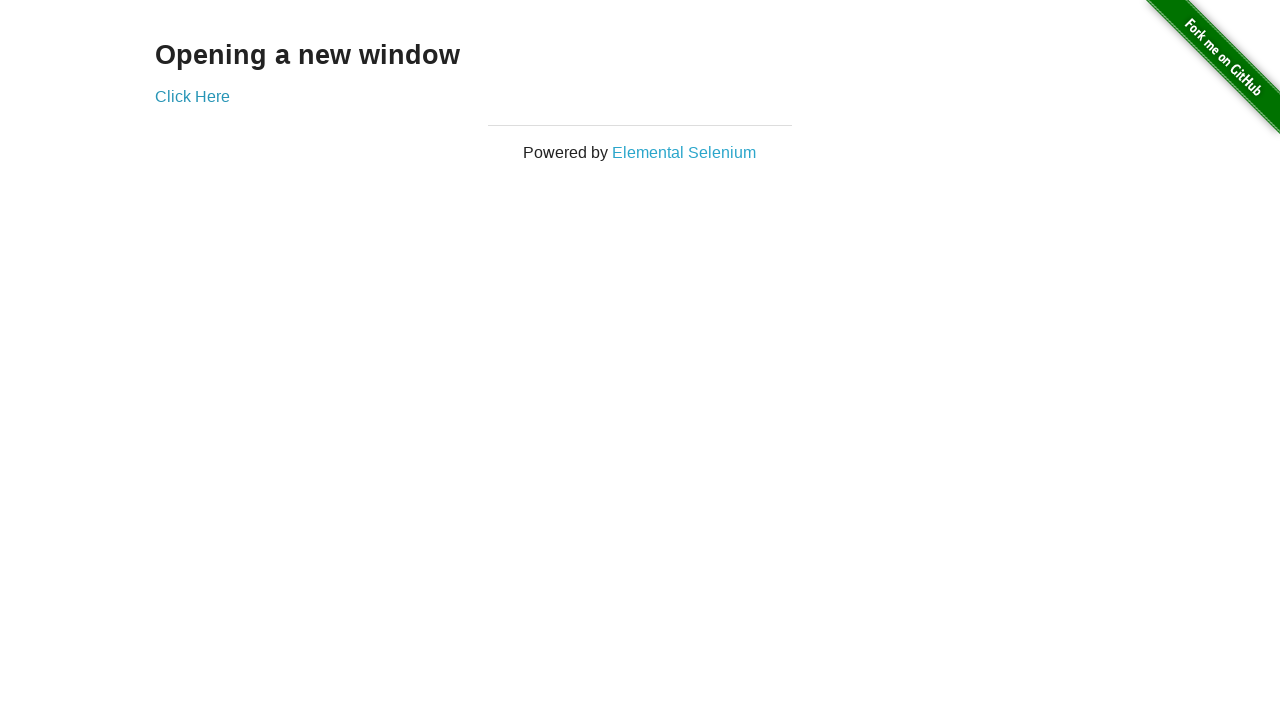

New window opened and captured
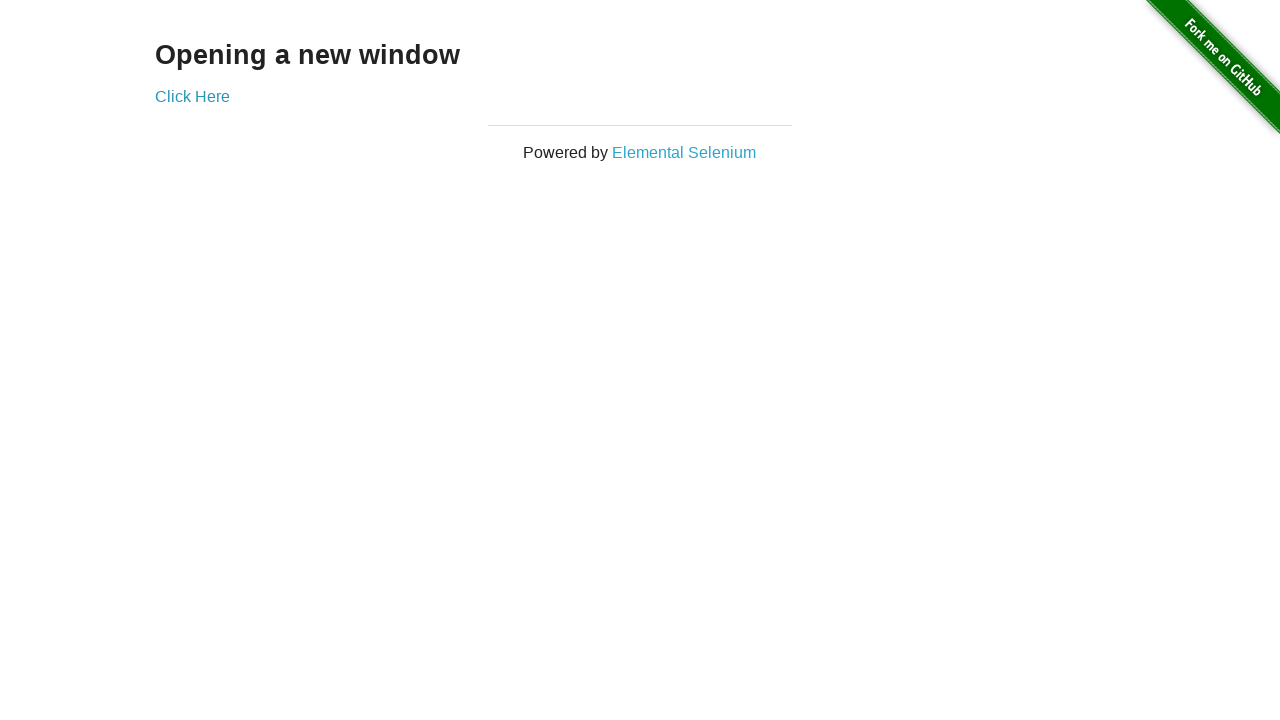

Verified original window title is 'The Internet'
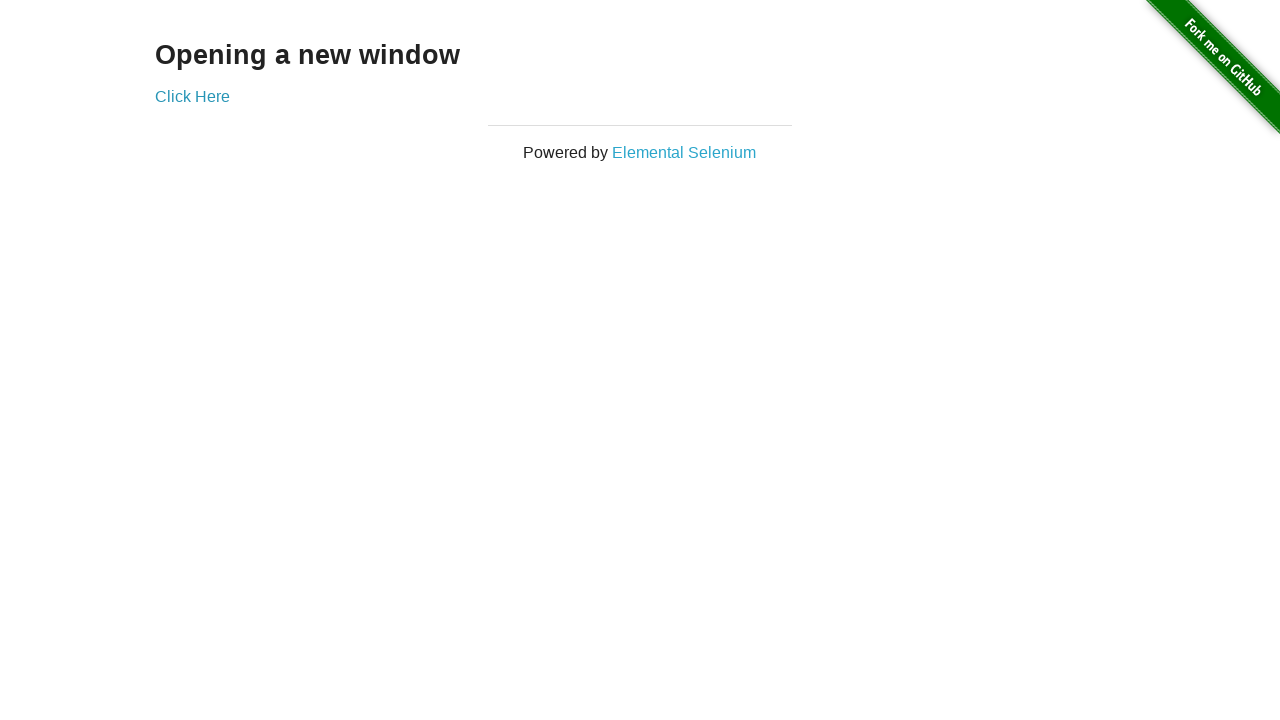

New page finished loading
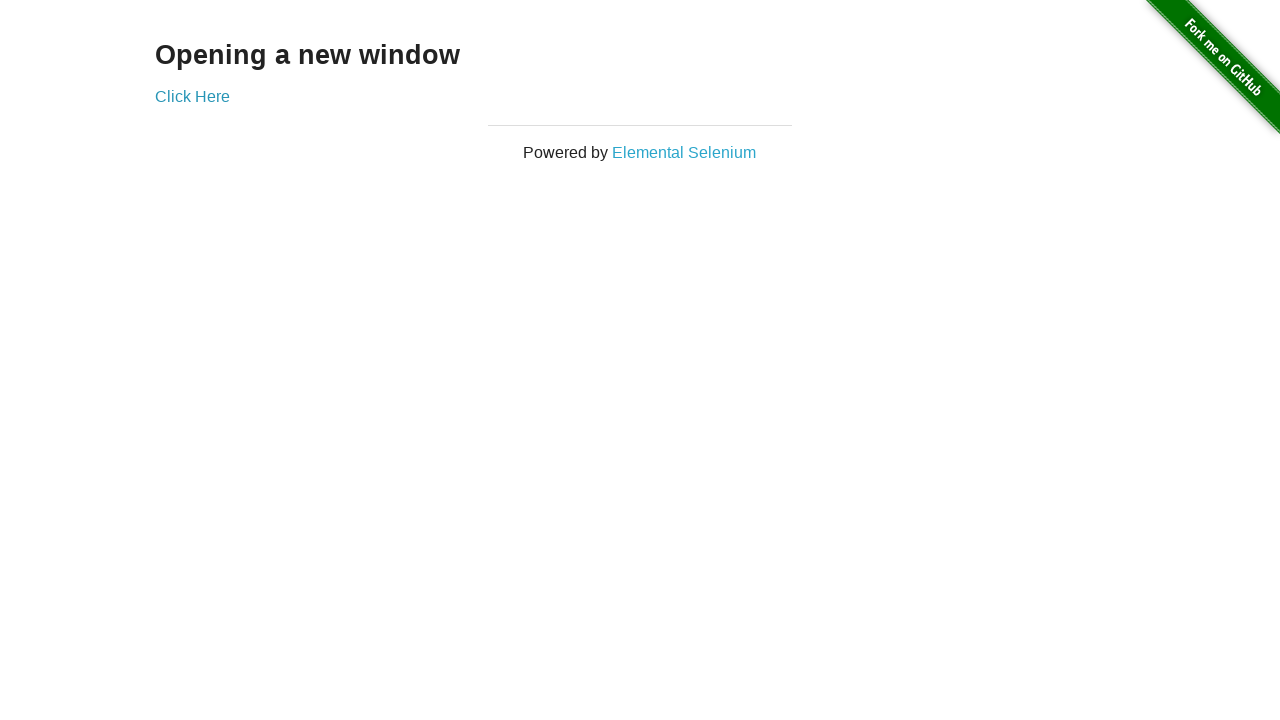

Verified new window title is 'New Window'
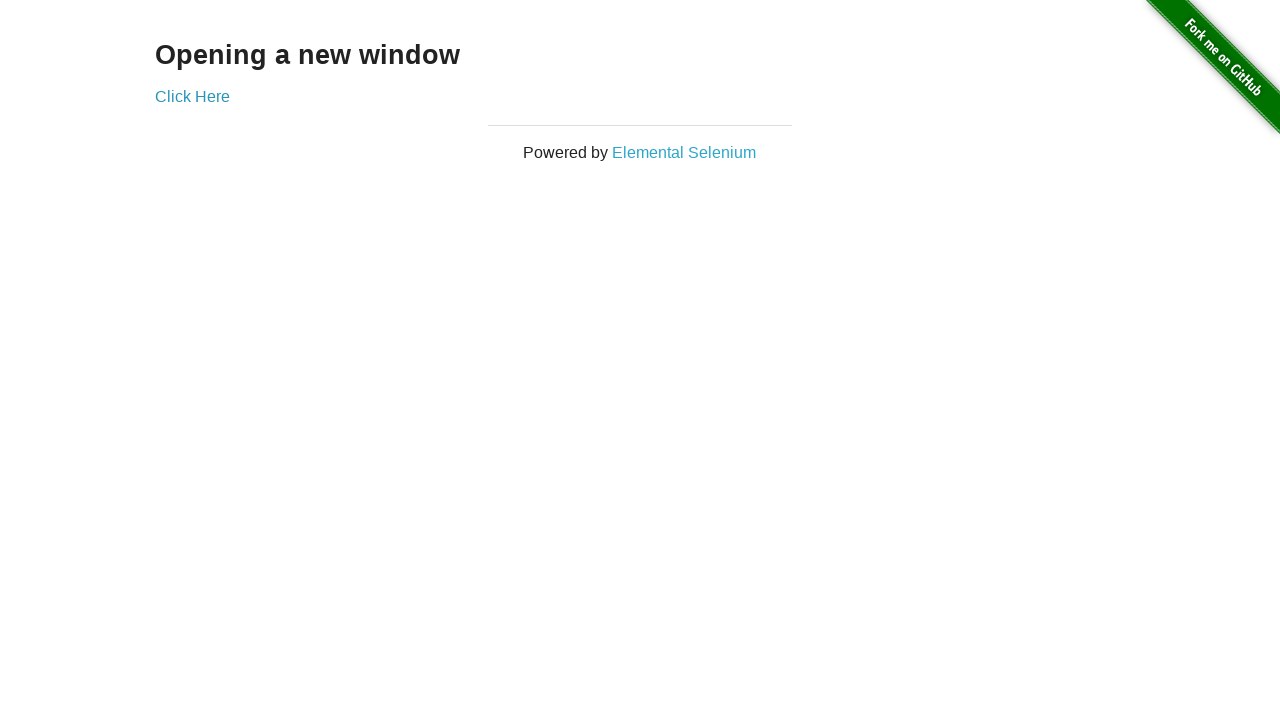

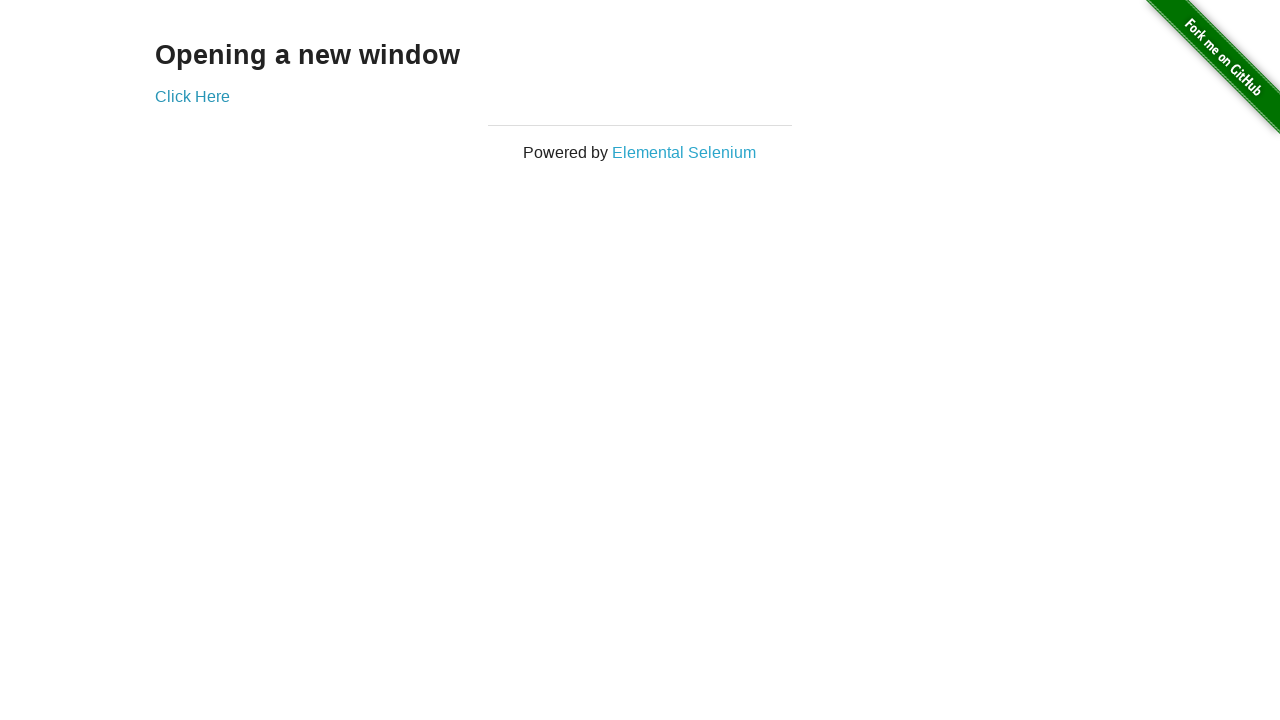